Tests navigation functionality by clicking on A/B Testing link and then navigating back to the home page

Starting URL: https://practice.cydeo.com

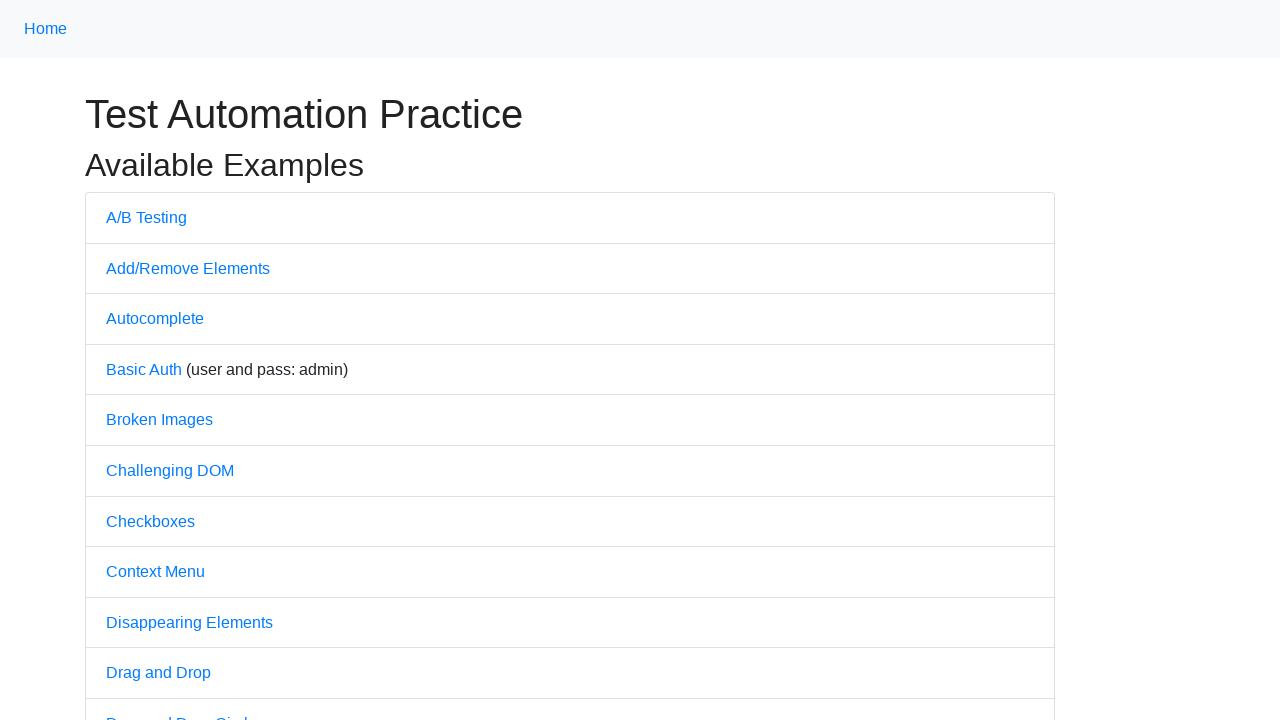

Clicked on A/B Testing link at (146, 217) on text=A/B Testing
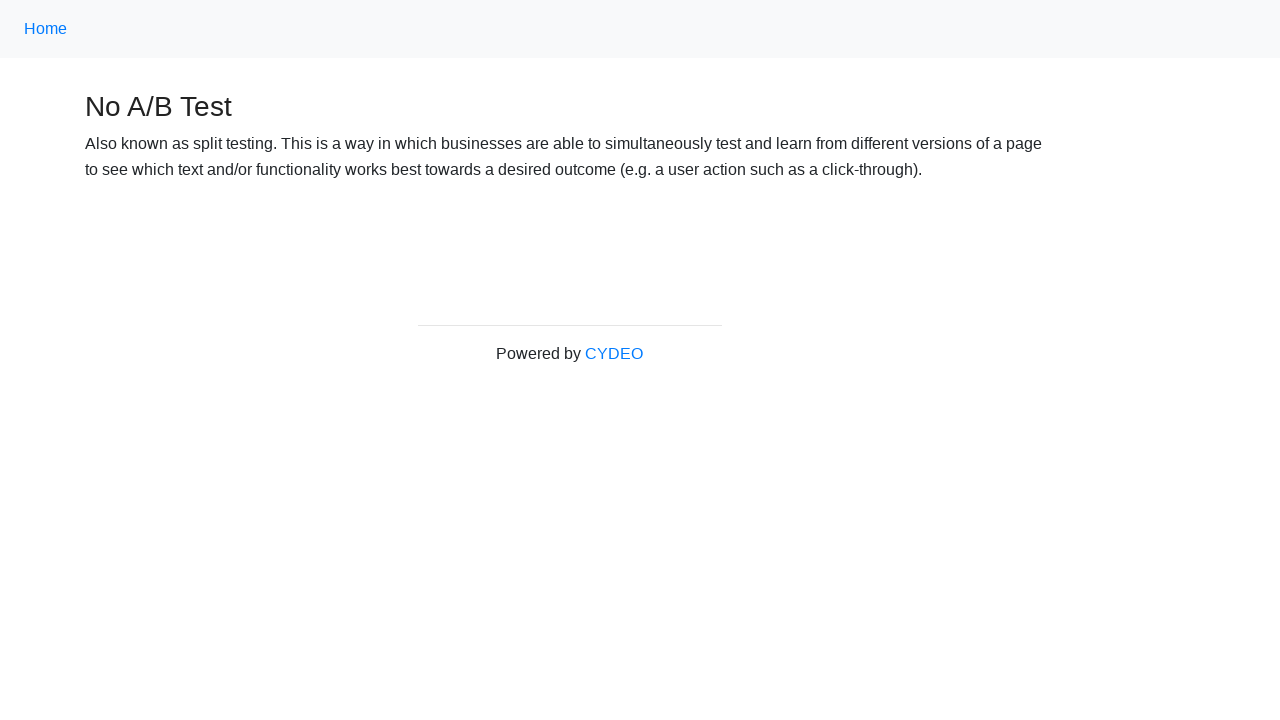

A/B Testing page loaded successfully
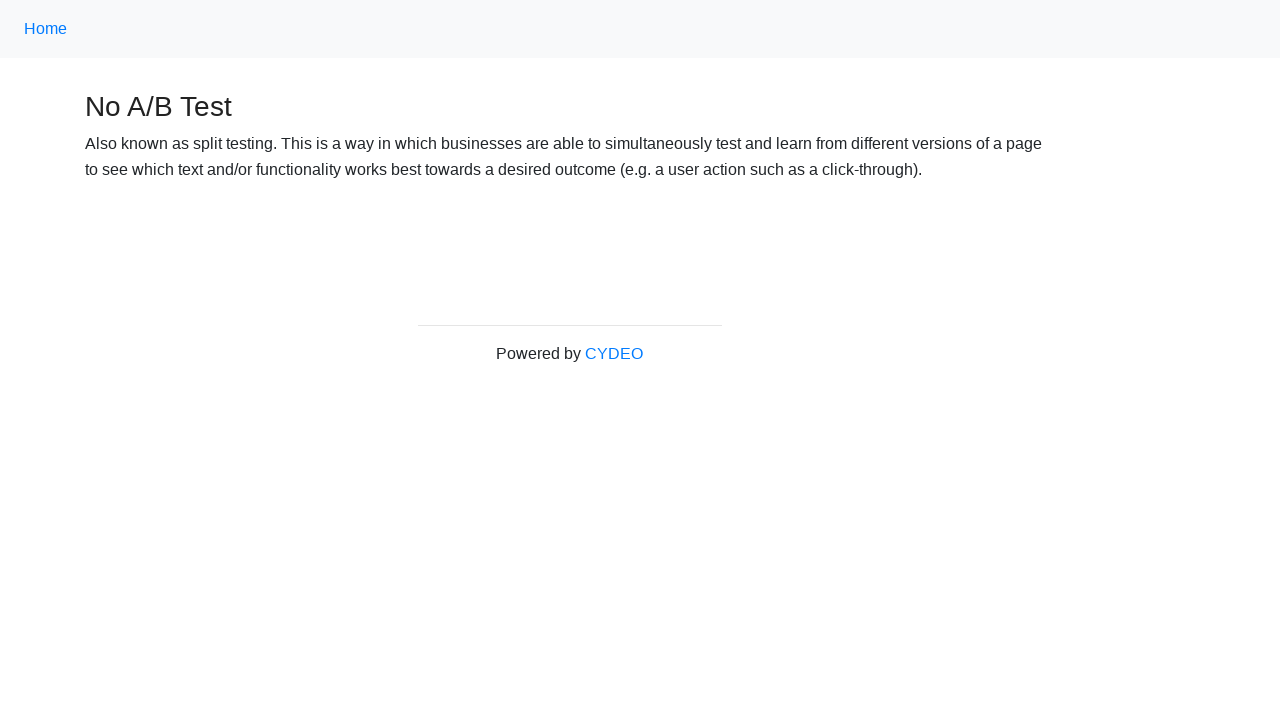

Navigated back to home page
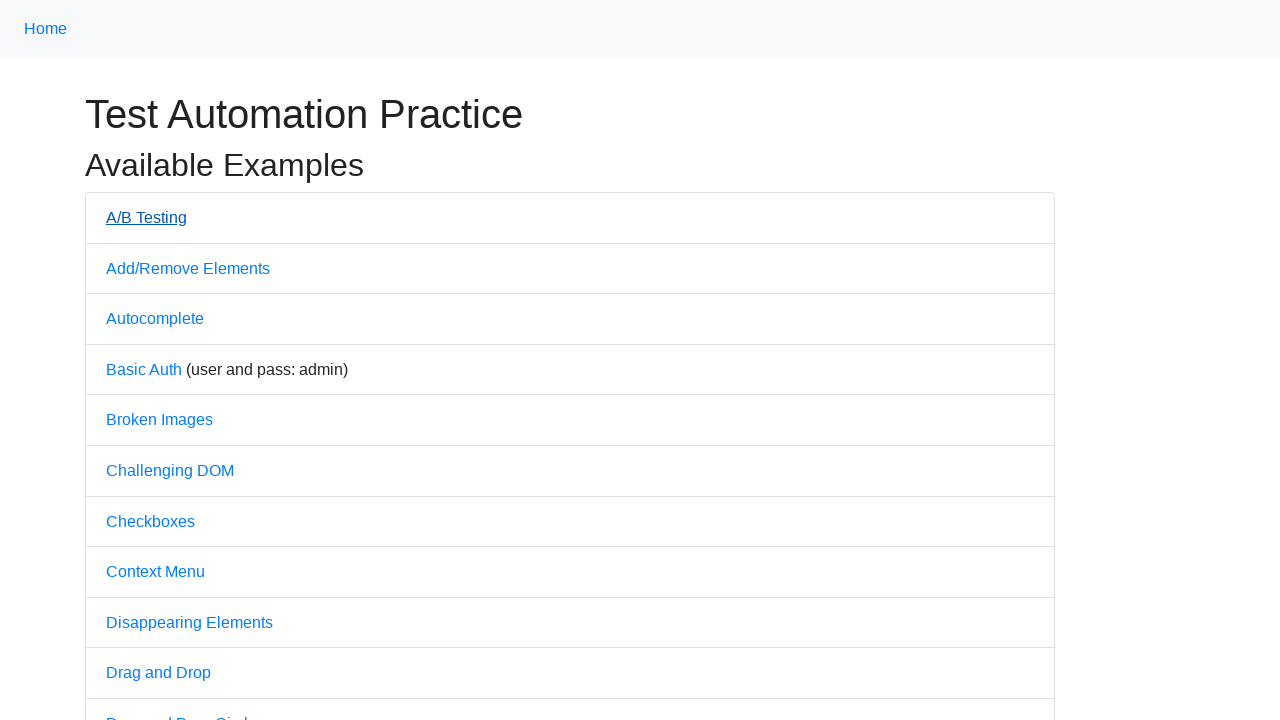

Home page loaded successfully
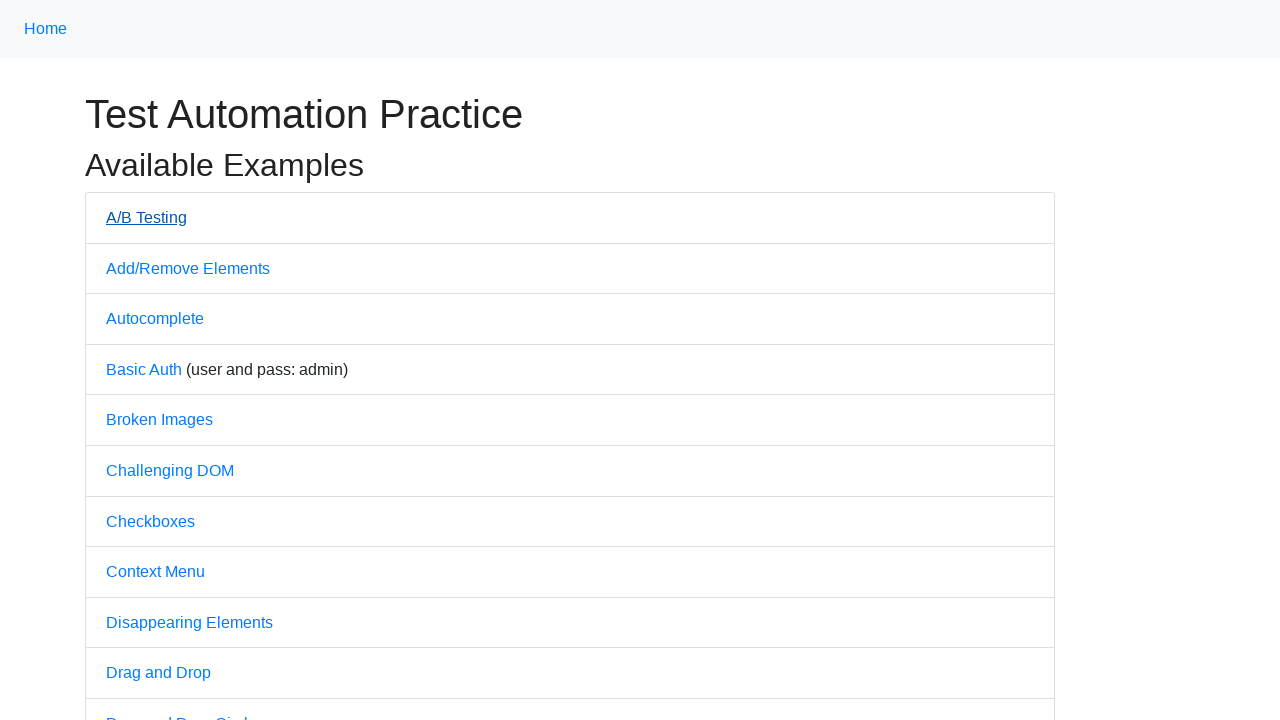

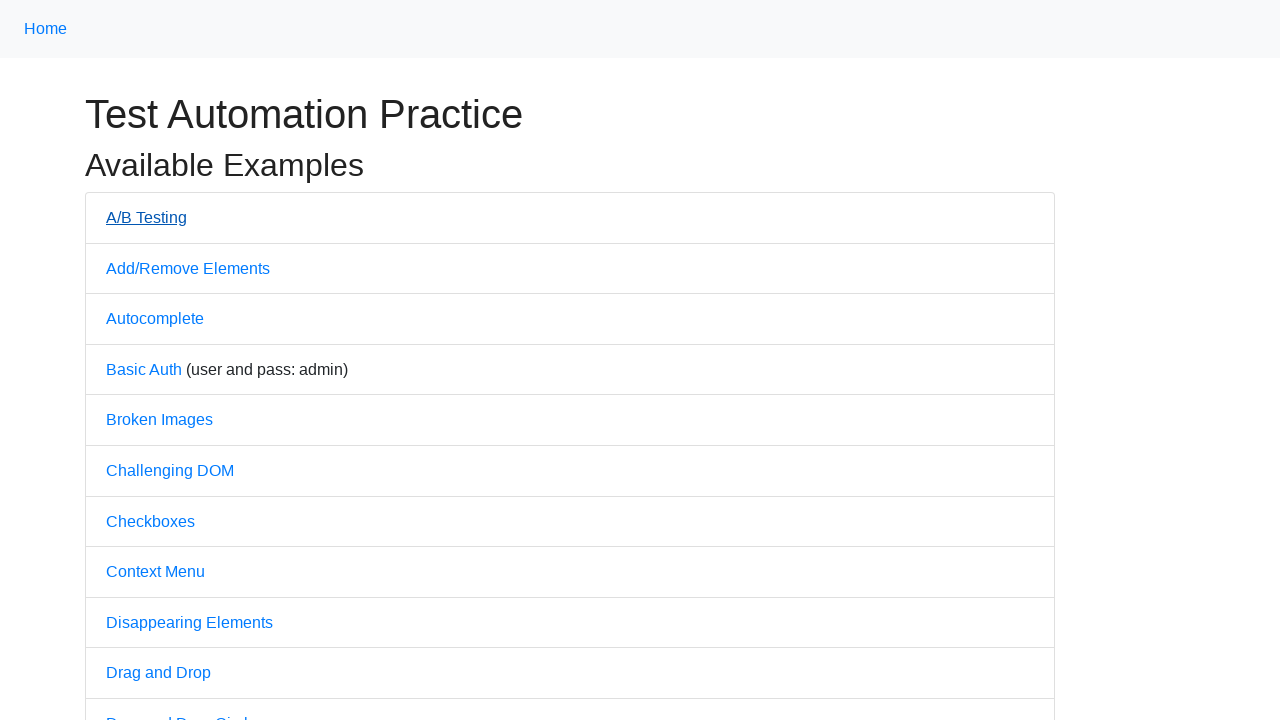